Tests date of birth selection using dropdown menus by selecting day, month, and year values from separate dropdowns on a combodate demo page

Starting URL: https://vitalets.github.io/combodate/

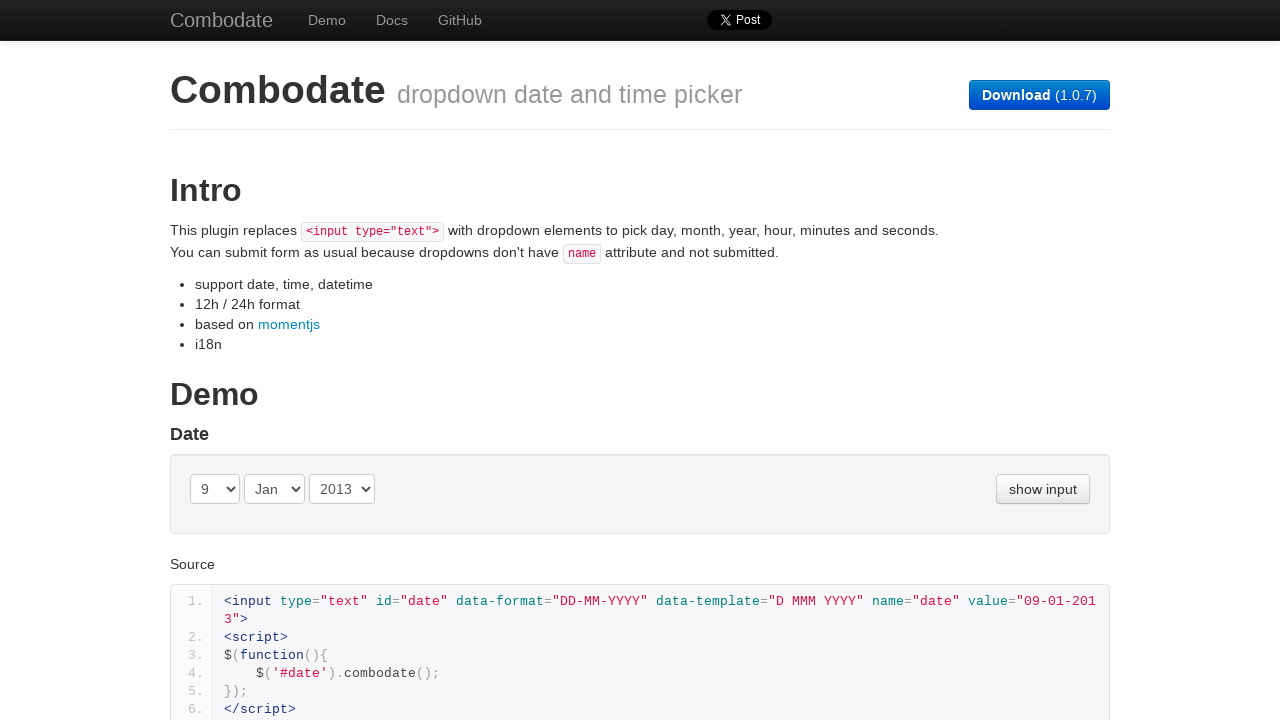

Navigated to combodate demo page
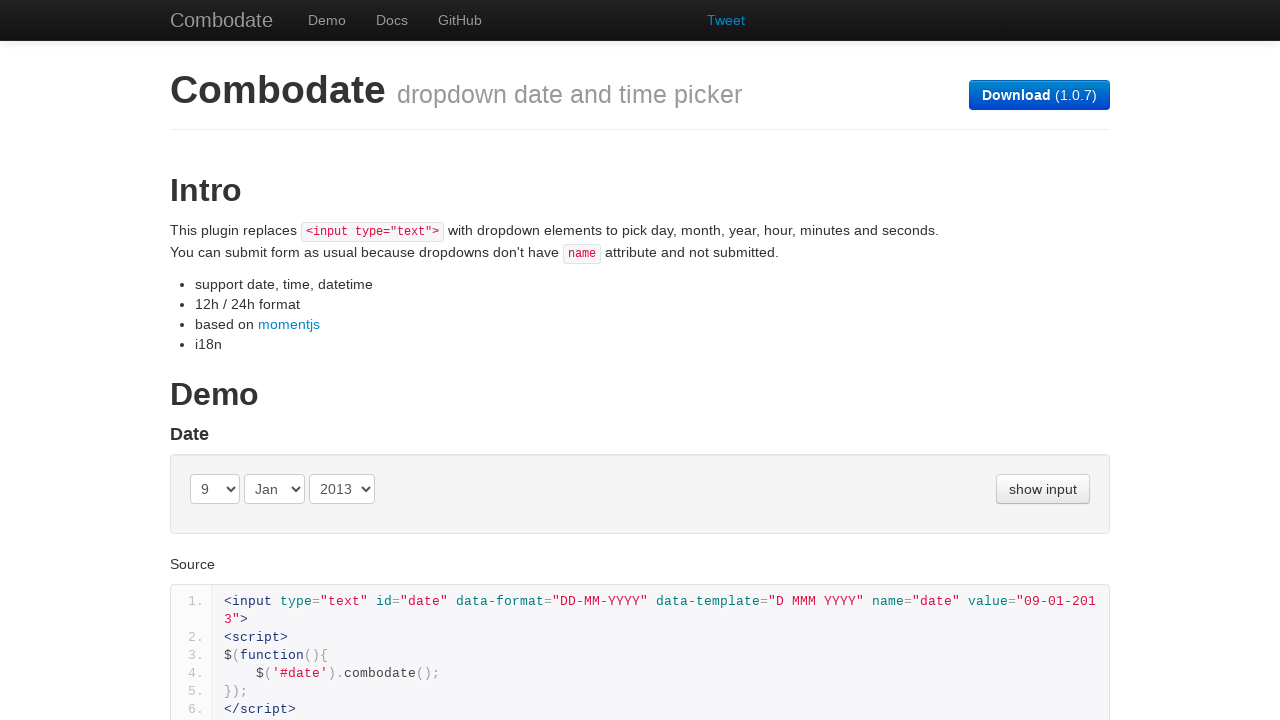

Selected day 25 from day dropdown on (//select[@class='day '])[1]
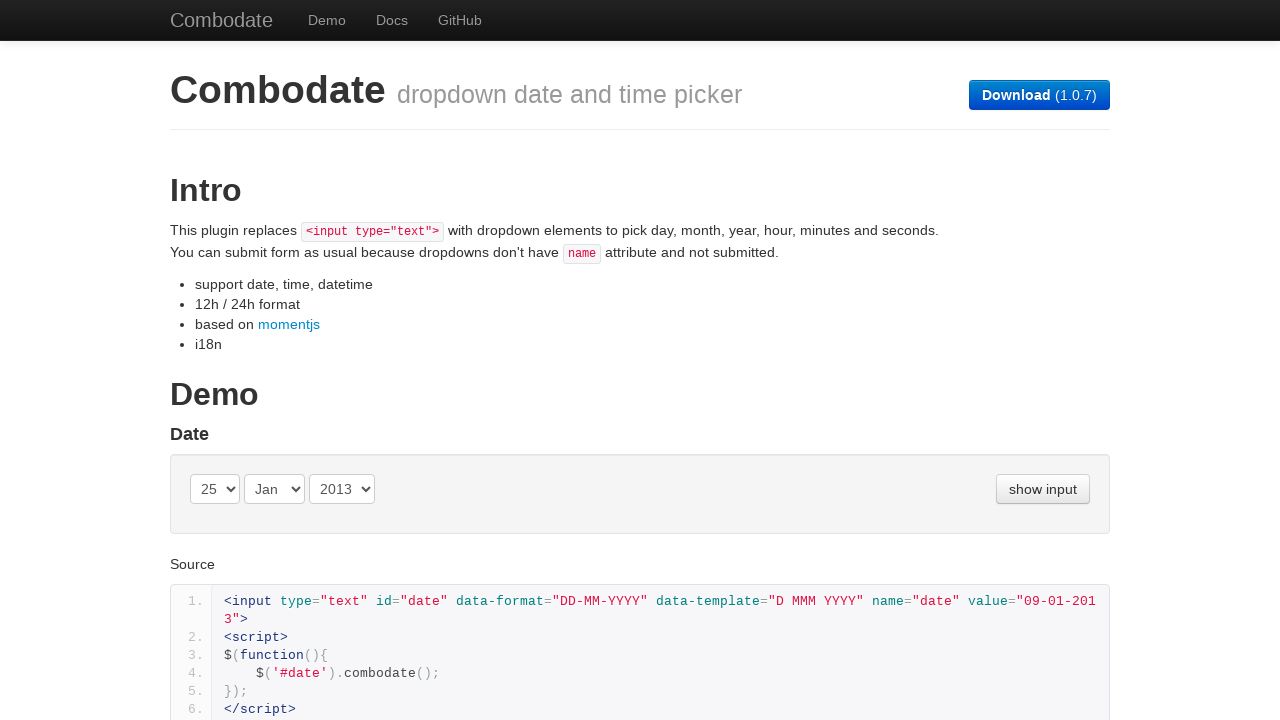

Selected month April (index 4) from month dropdown on (//select[@class='month '])[1]
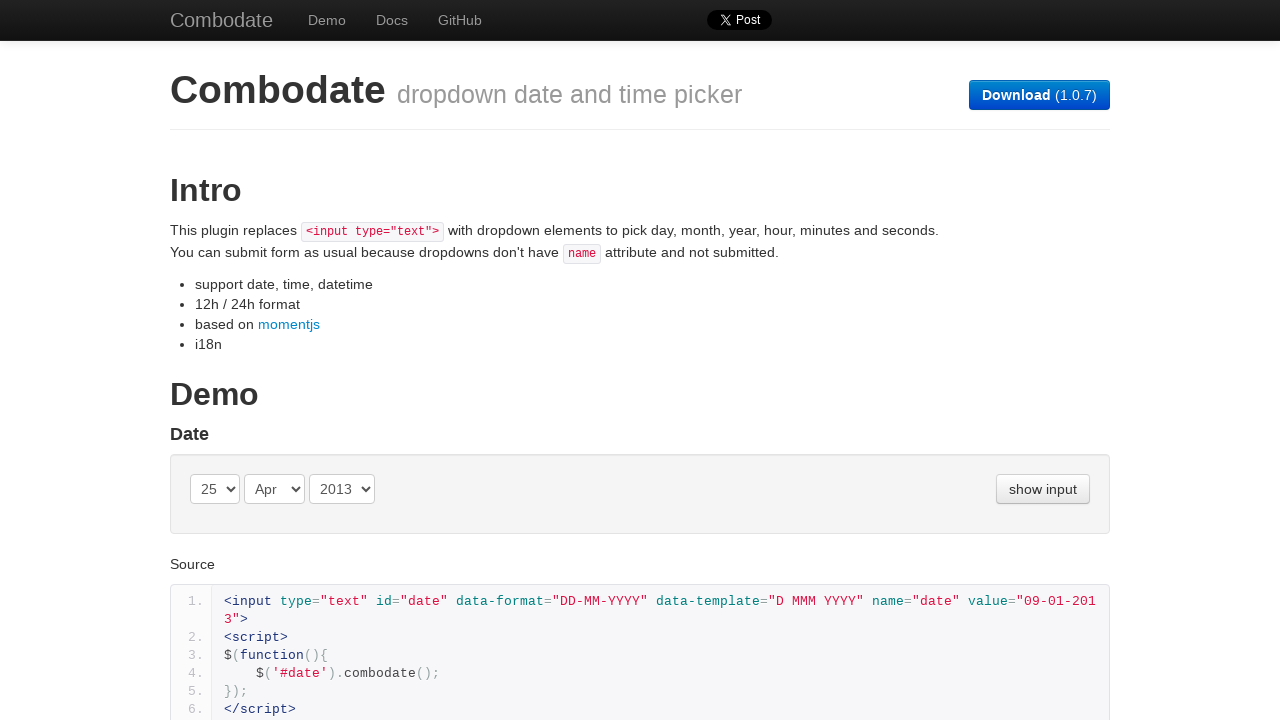

Selected year 1985 from year dropdown on (//select[@class='year '])[1]
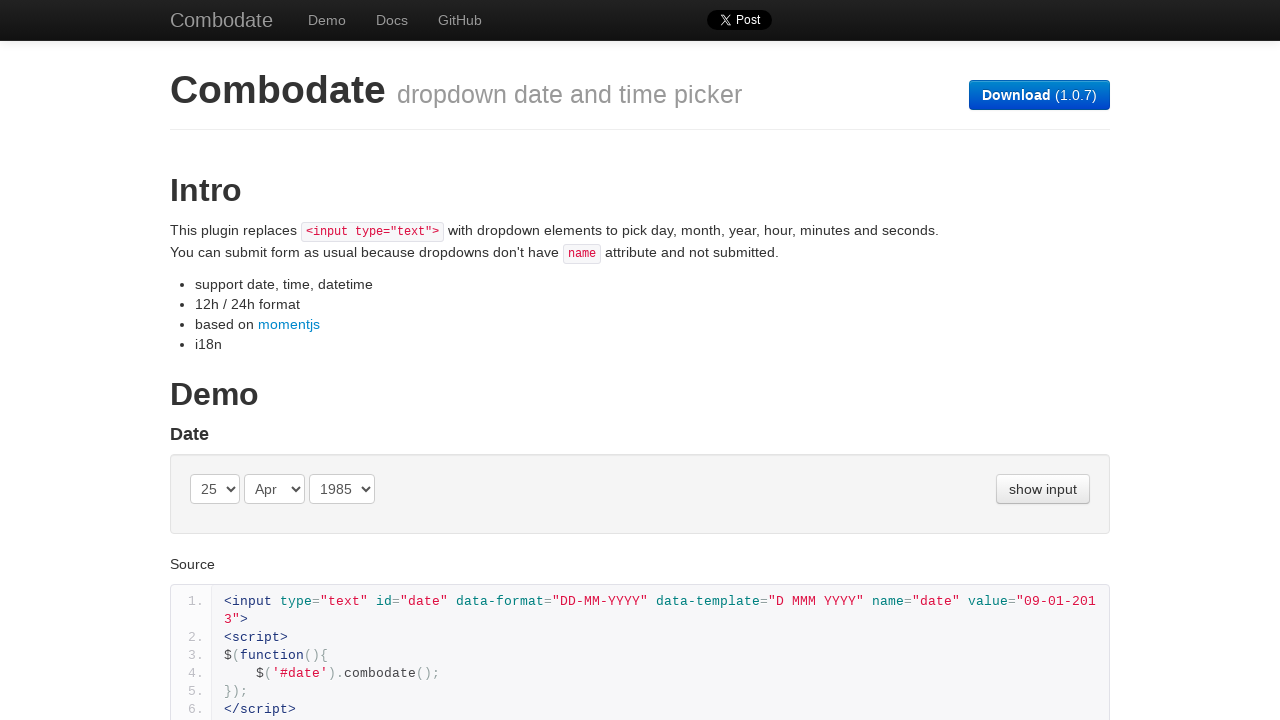

Waited 1000ms to observe initial date selection
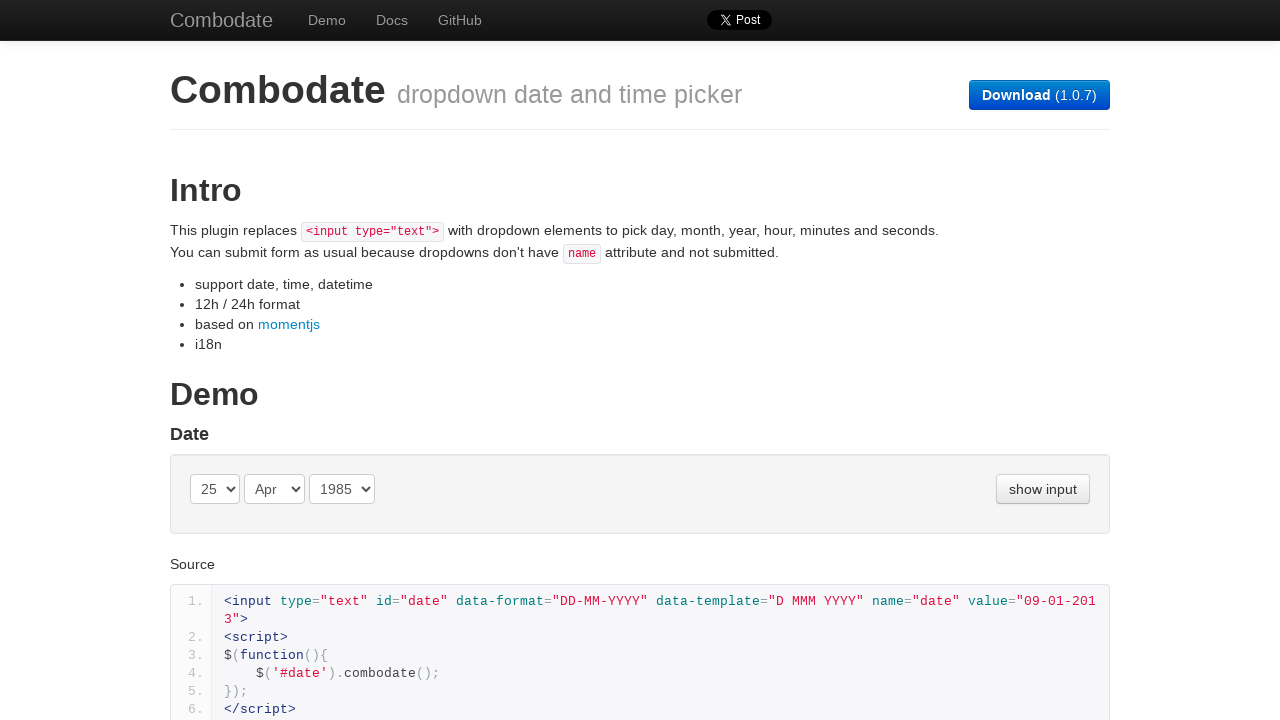

Selected day 23 from day dropdown on (//select[@class='day '])[1]
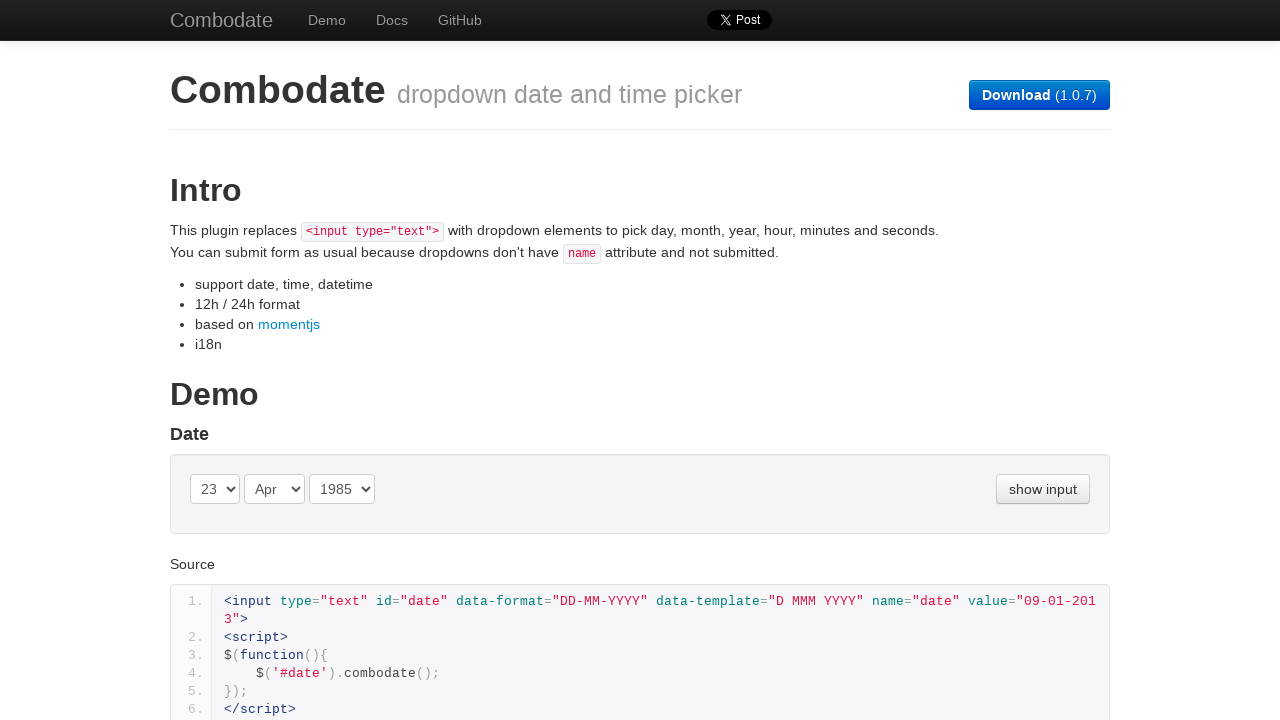

Waited 500ms to verify day 23 selection
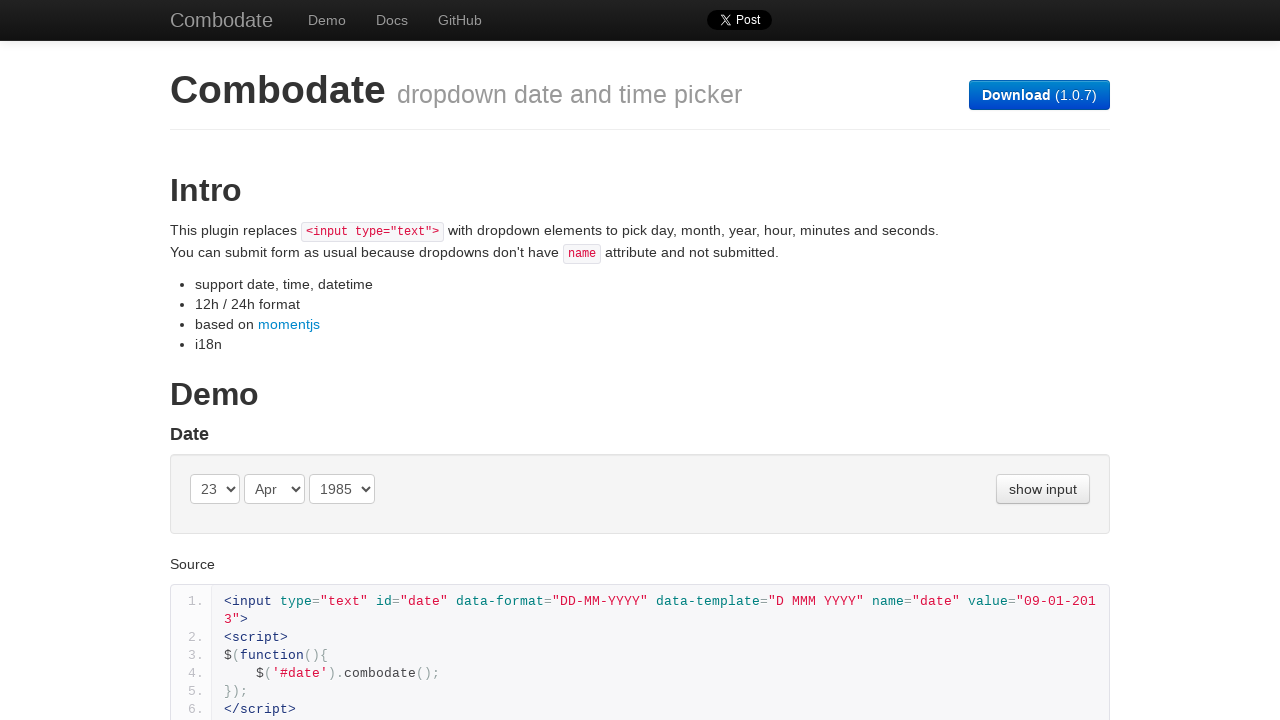

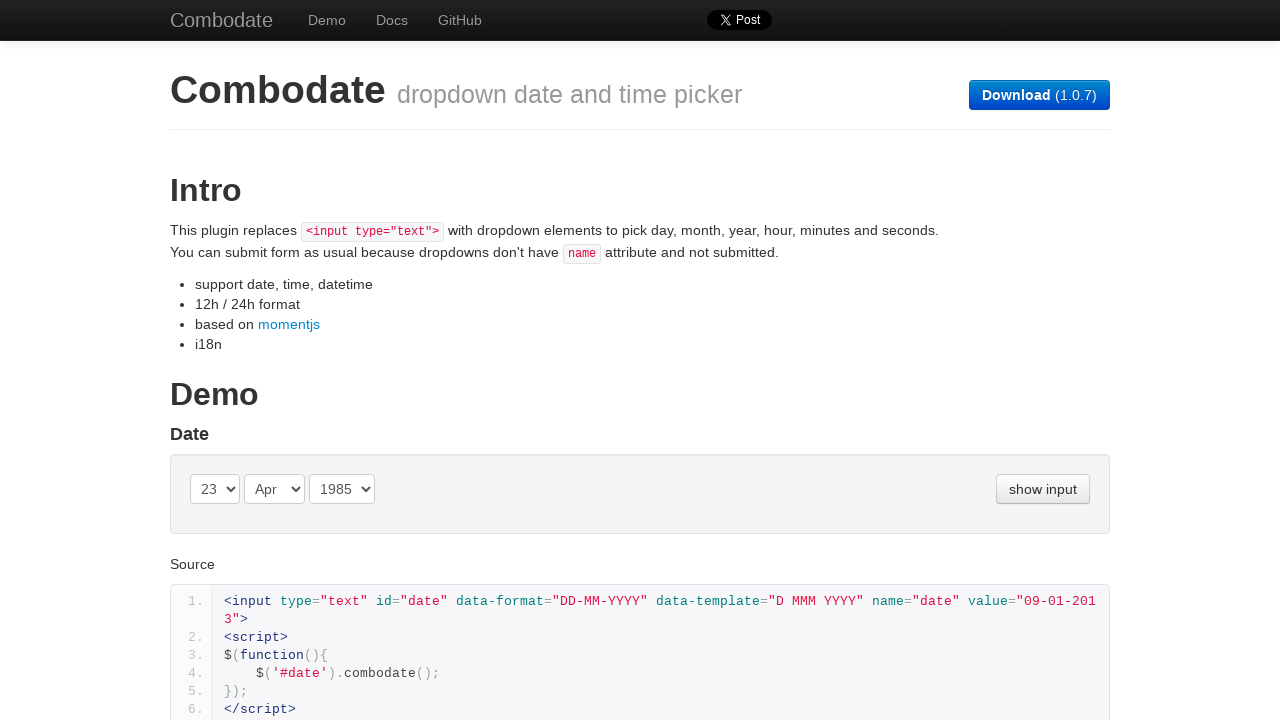